Navigates to a Vietnamese news website, clicks on the "Tin tức" (News) section in the navigation menu, and then clicks on the first article title to open it.

Starting URL: https://vietnam.vnanet.vn/vietnamese/

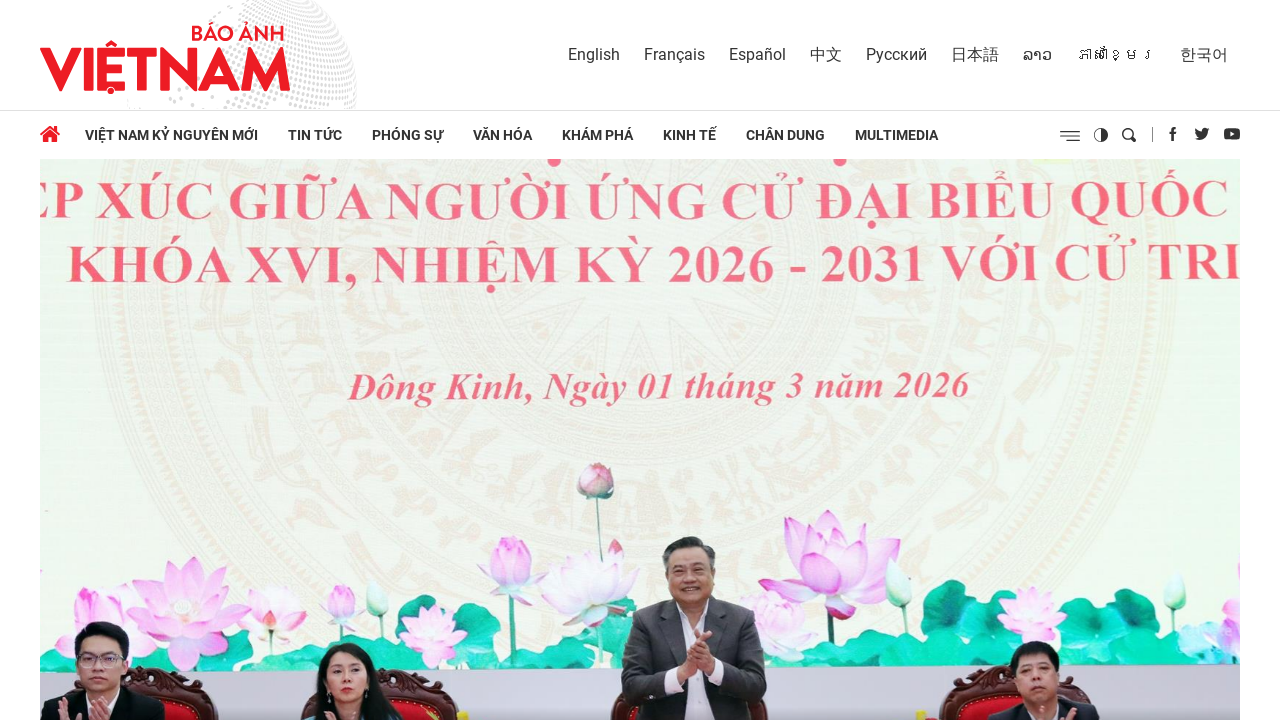

Clicked on 'Tin tức' (News) section in navigation menu at (315, 135) on .uk-navbar-nav > li:nth-child(2) > a
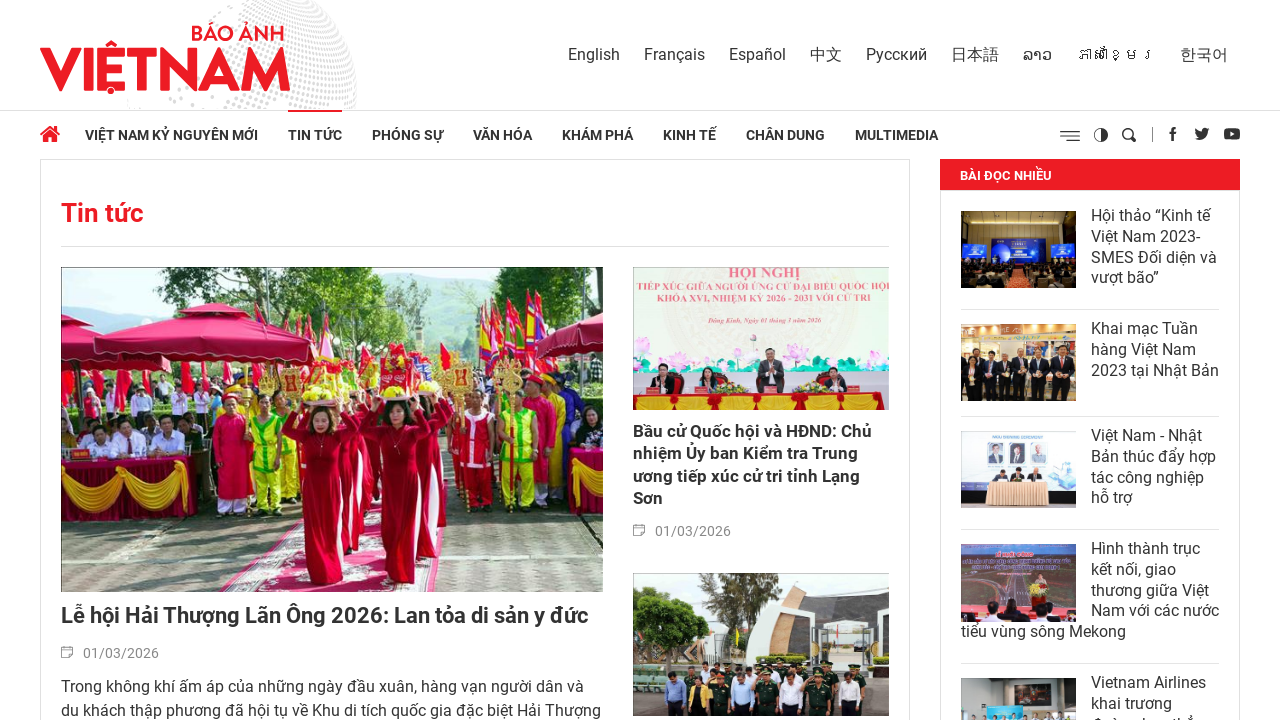

News section loaded
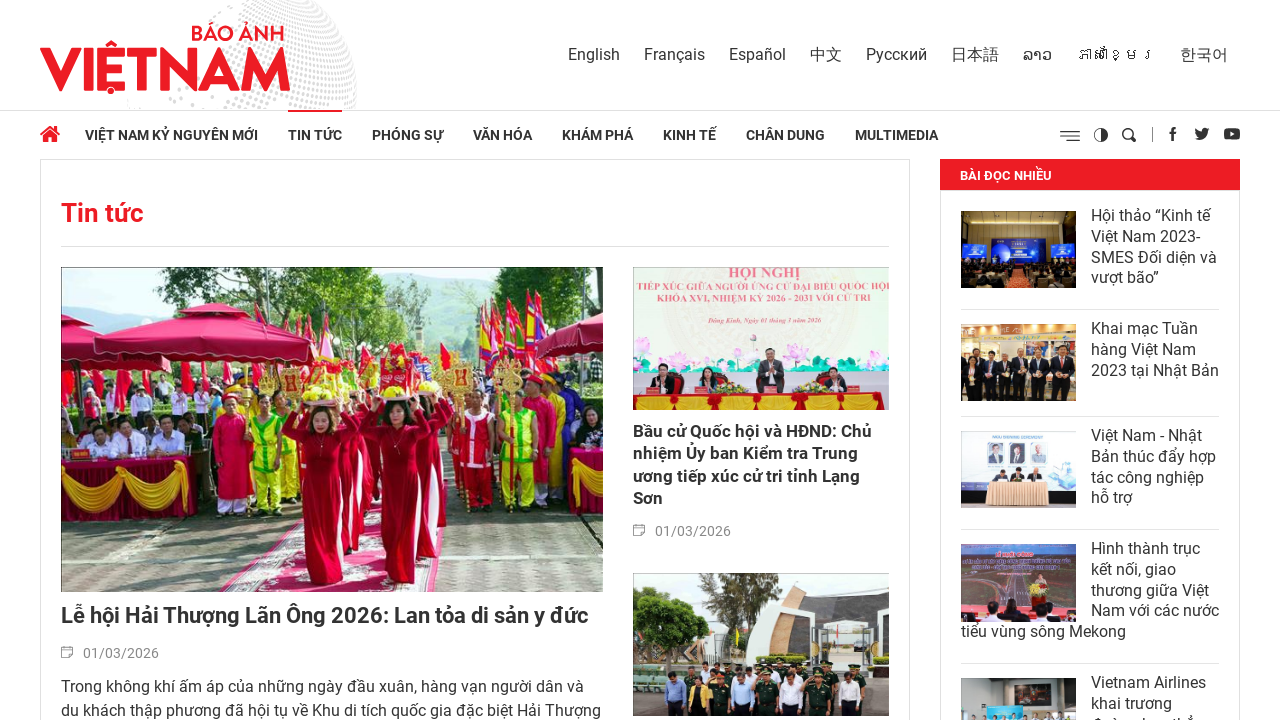

Clicked on first article title to open it at (332, 616) on xpath=//h3/a
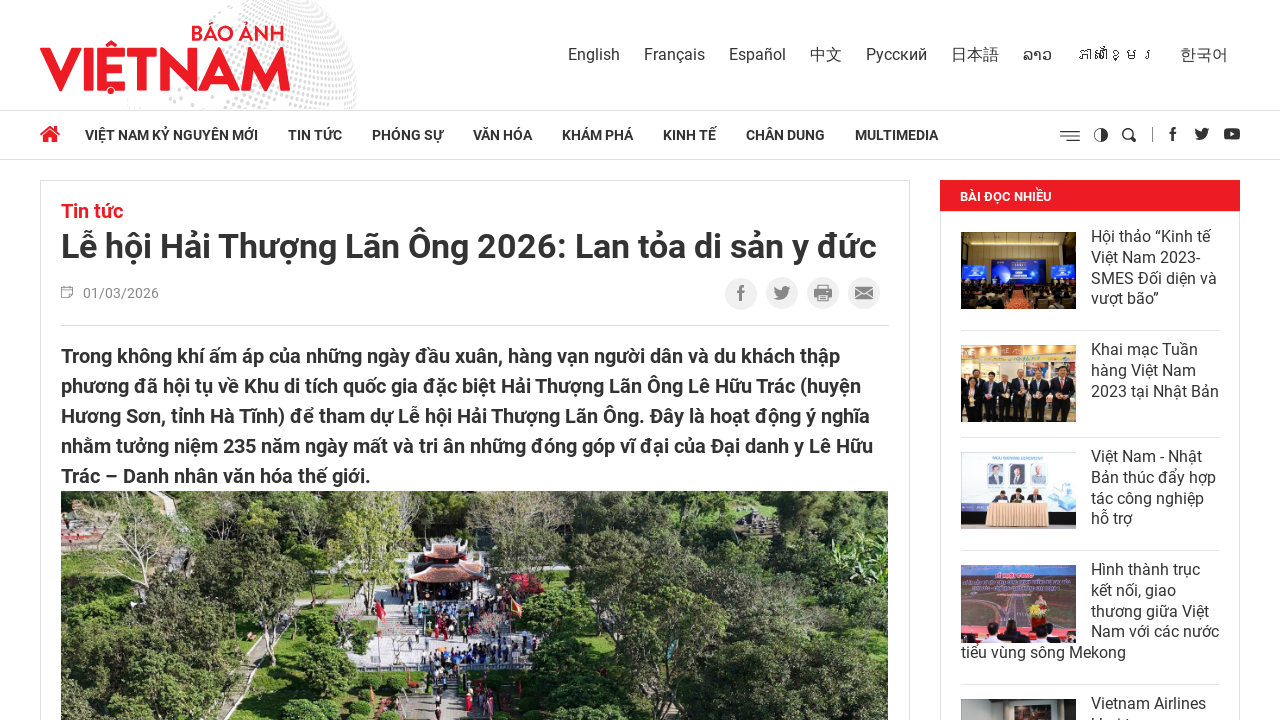

Article page loaded successfully
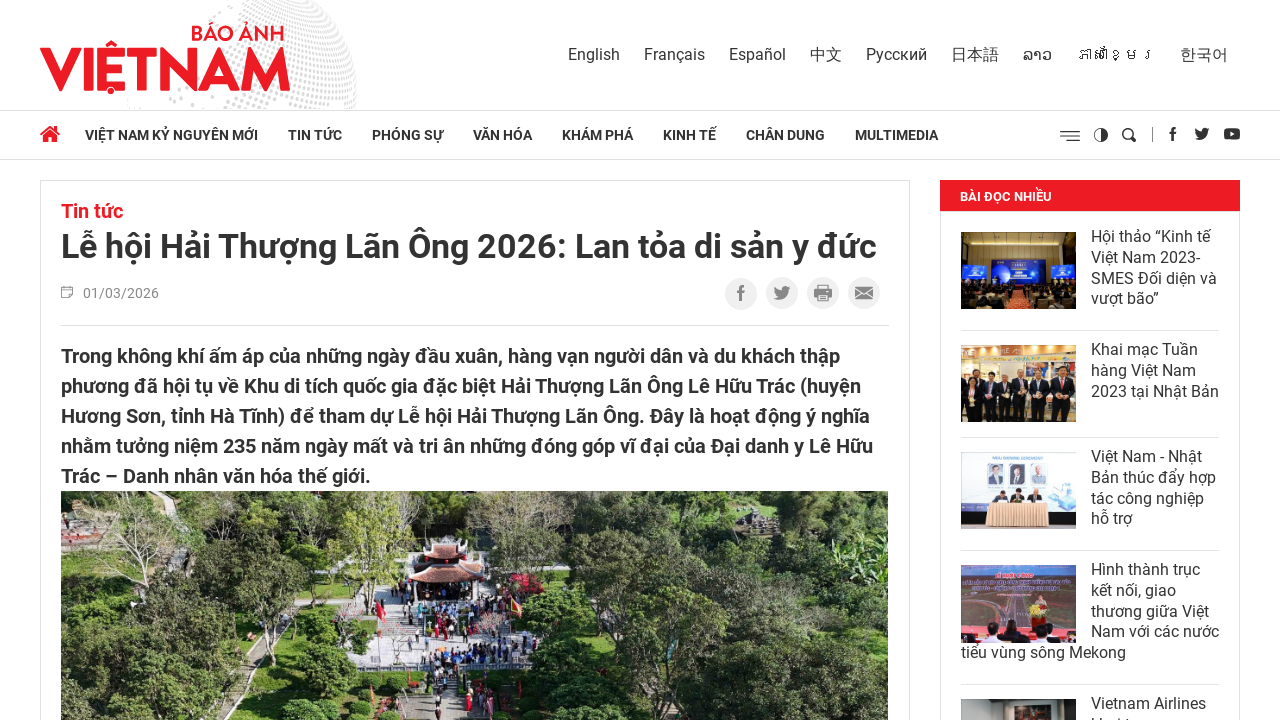

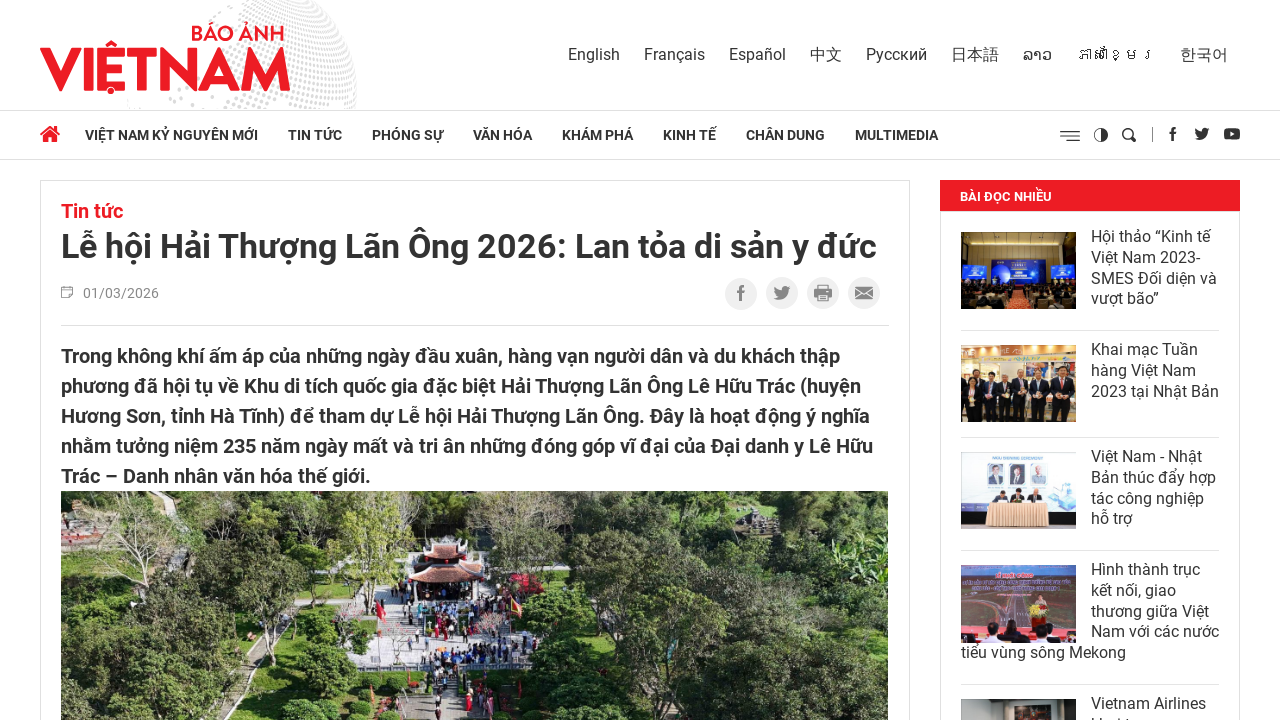